Tests various form elements including filling email textbox, checking radio buttons, and verifying element properties and states

Starting URL: https://automationfc.github.io/basic-form/index.html

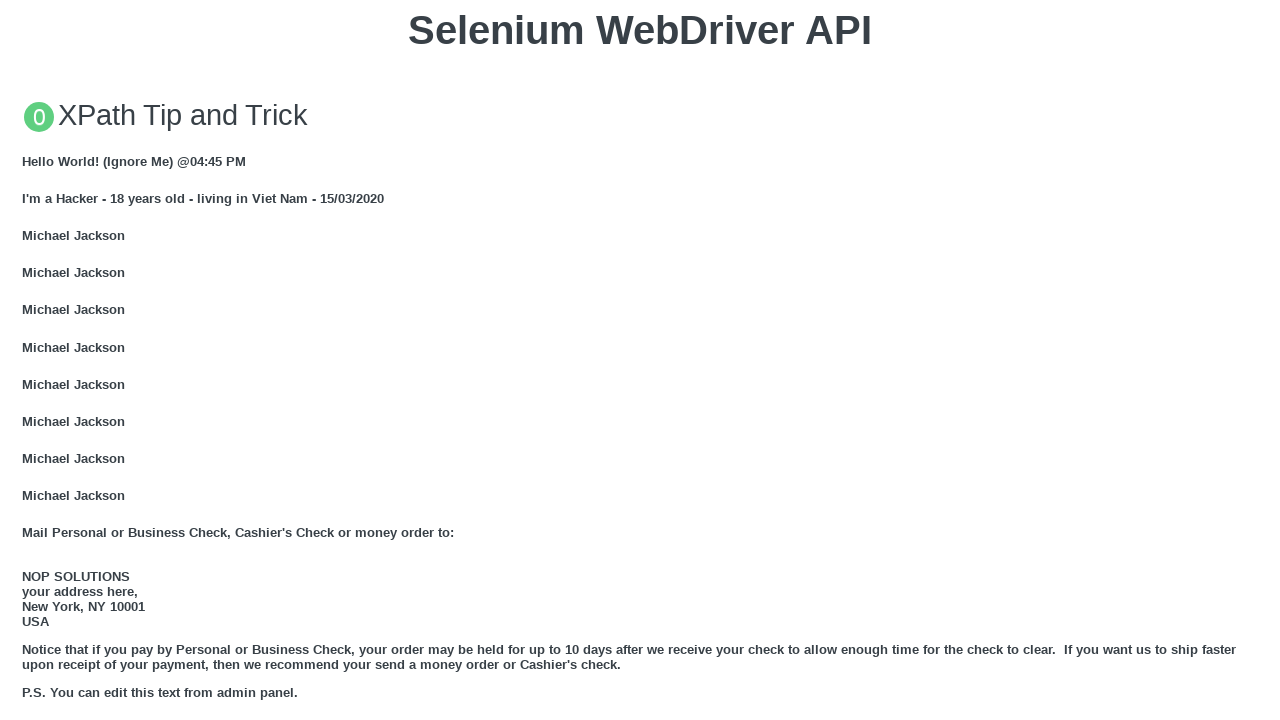

Filled email textbox with 'automationfc.vn@gmail.com' on input#mail
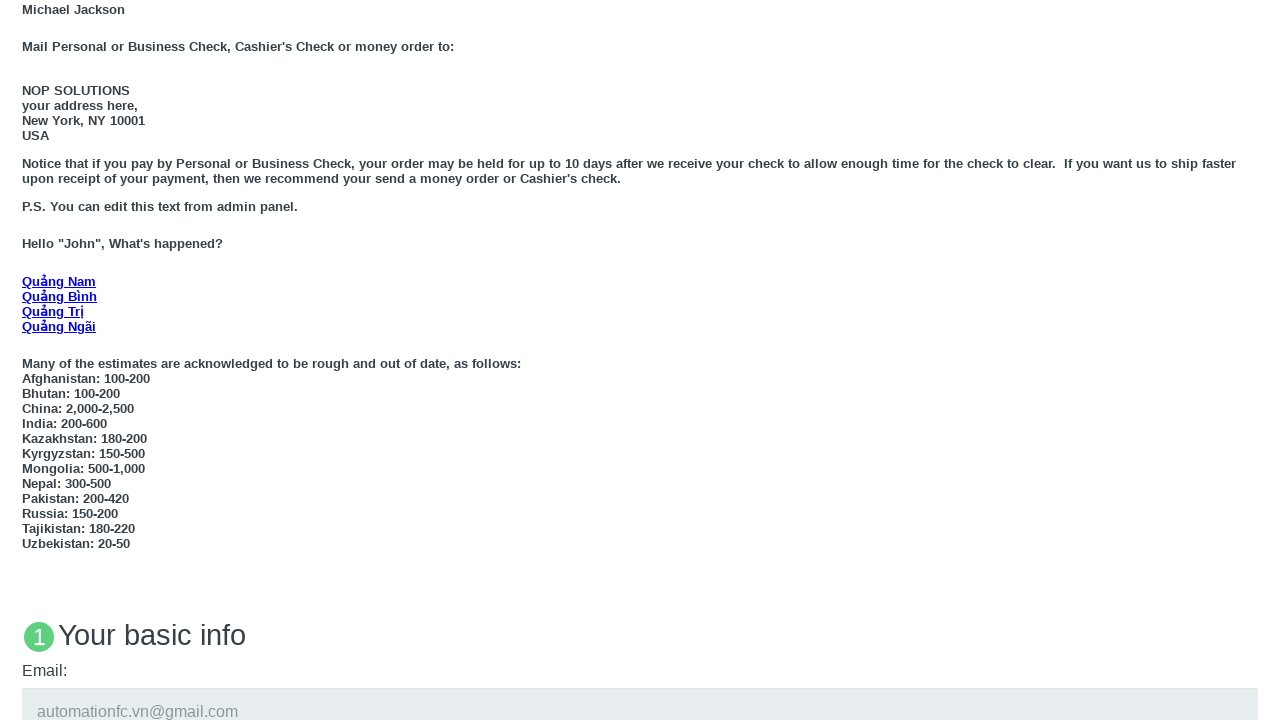

Cleared email textbox on input#mail
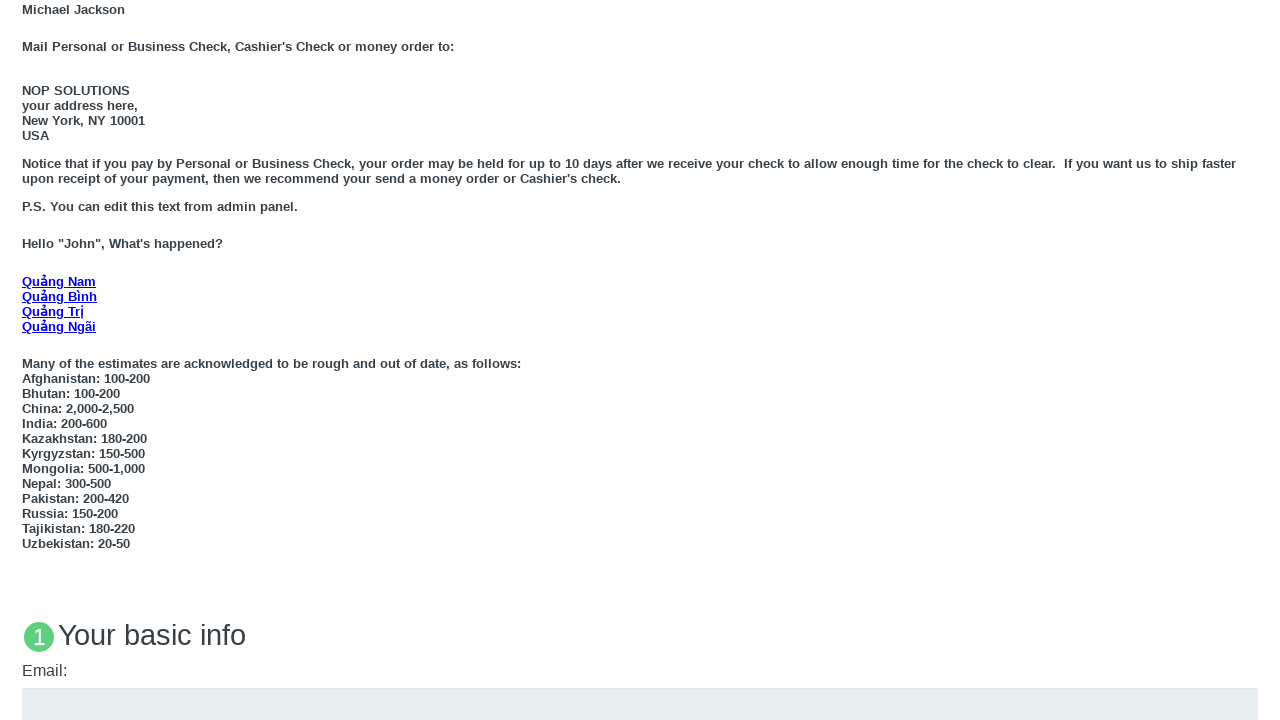

Refilled email textbox with 'automationfc.vn@gmail.com' on input#mail
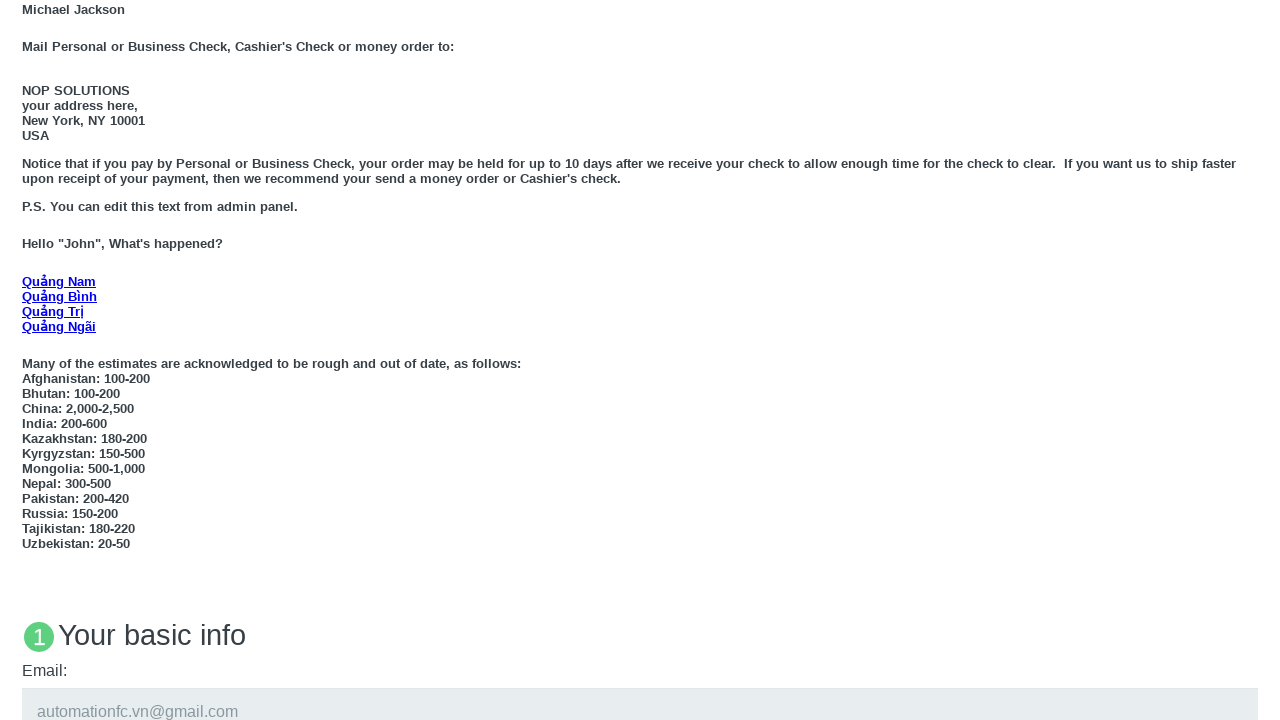

Clicked on 'Under 18' radio button at (28, 360) on #under_18
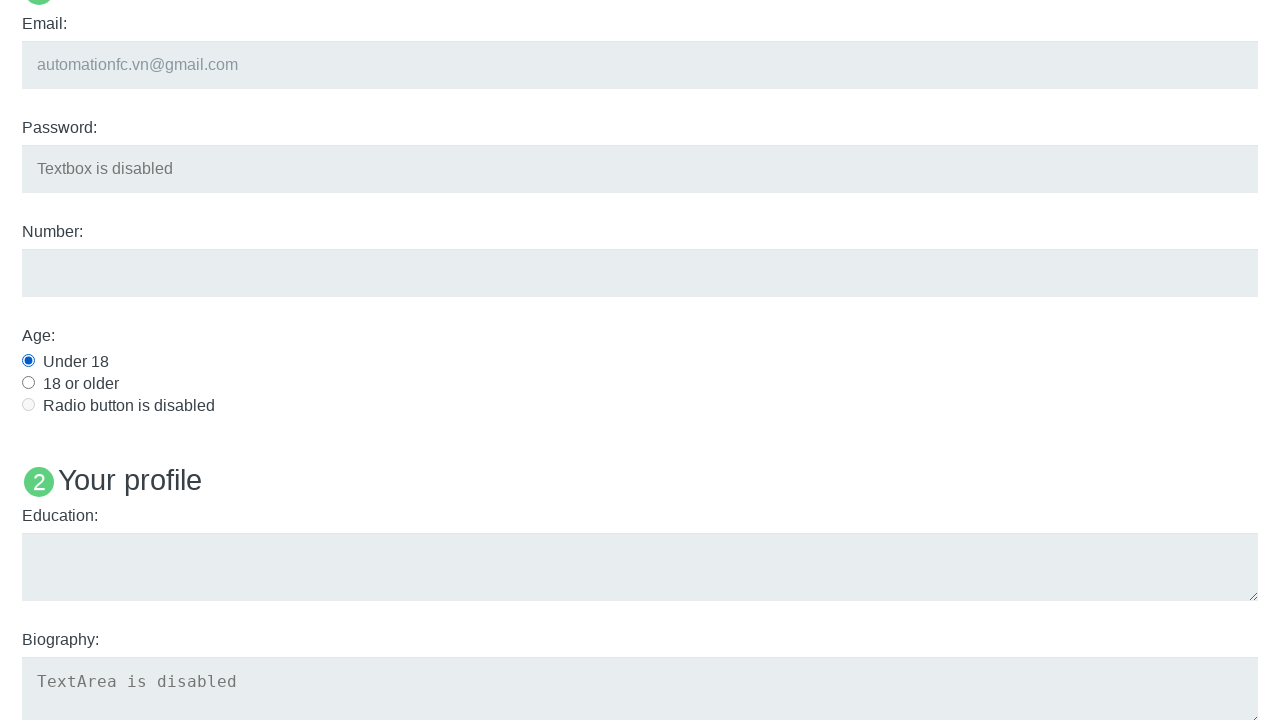

Verified email textbox is visible
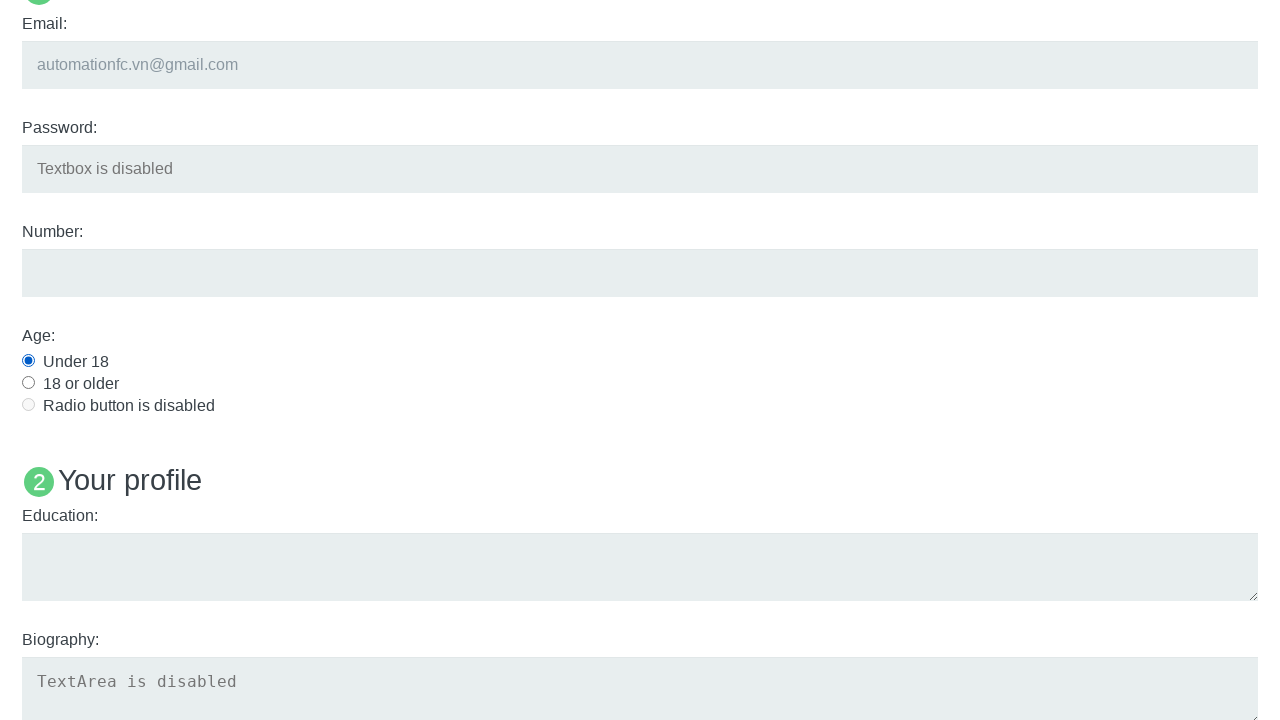

Verified 'Under 18' radio button is checked
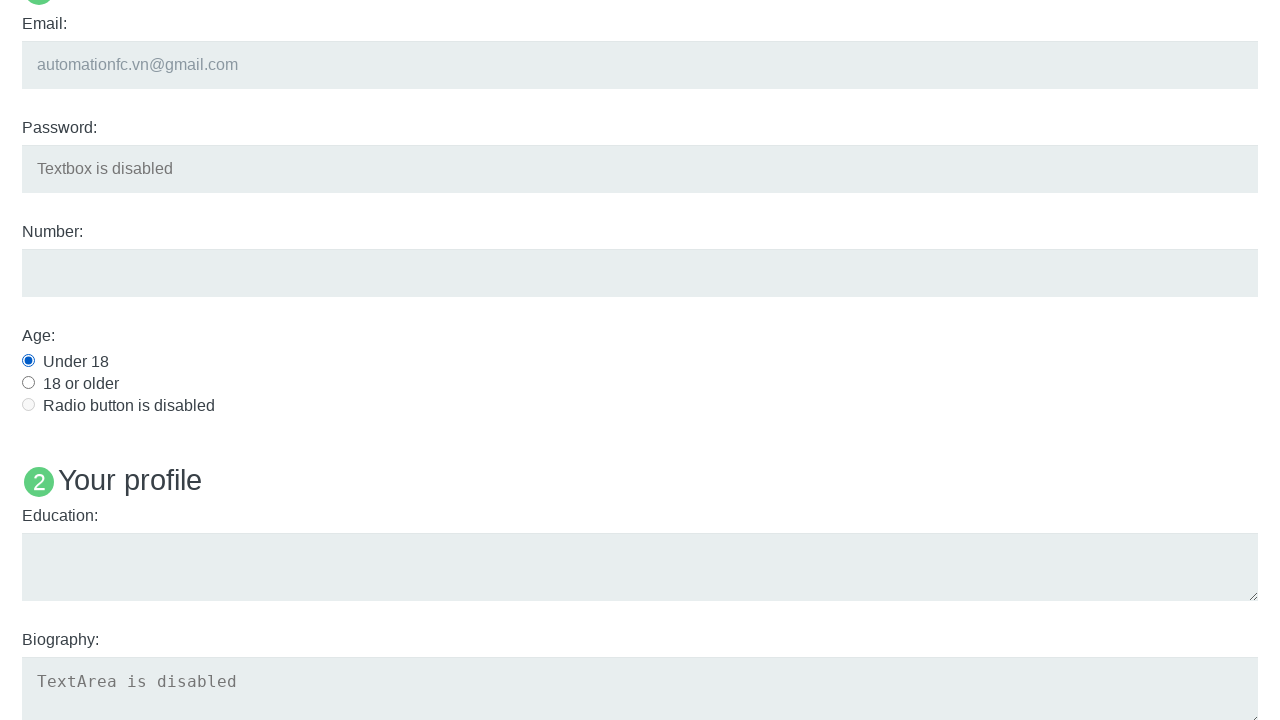

Retrieved placeholder text from password textbox: 'None'
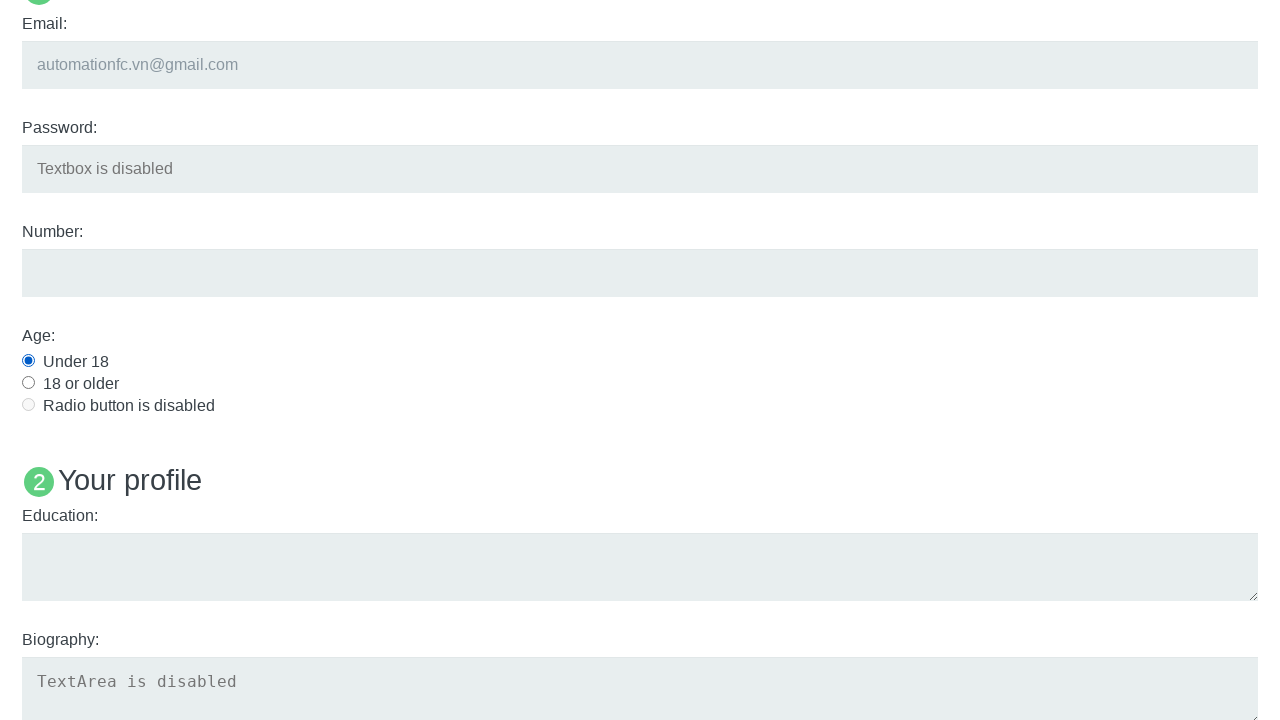

Retrieved background color of disabled button: 'rgb(75, 201, 112)'
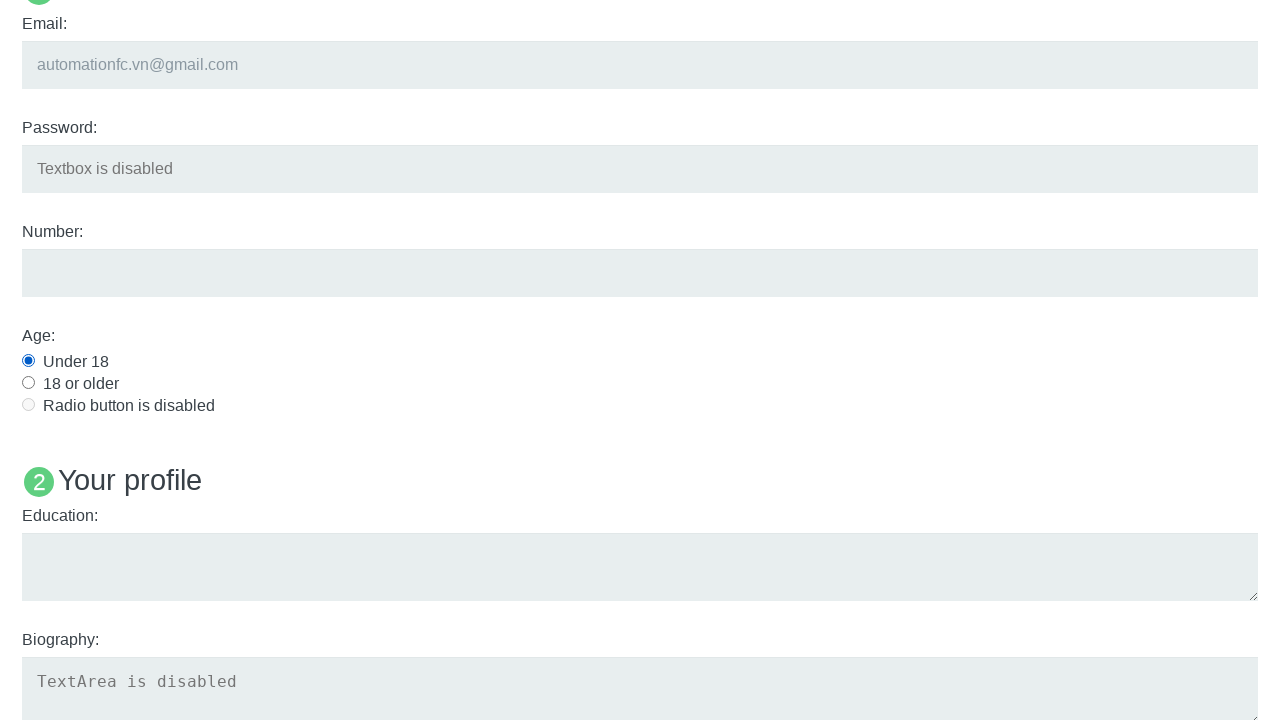

Retrieved font size of disabled button: '18px'
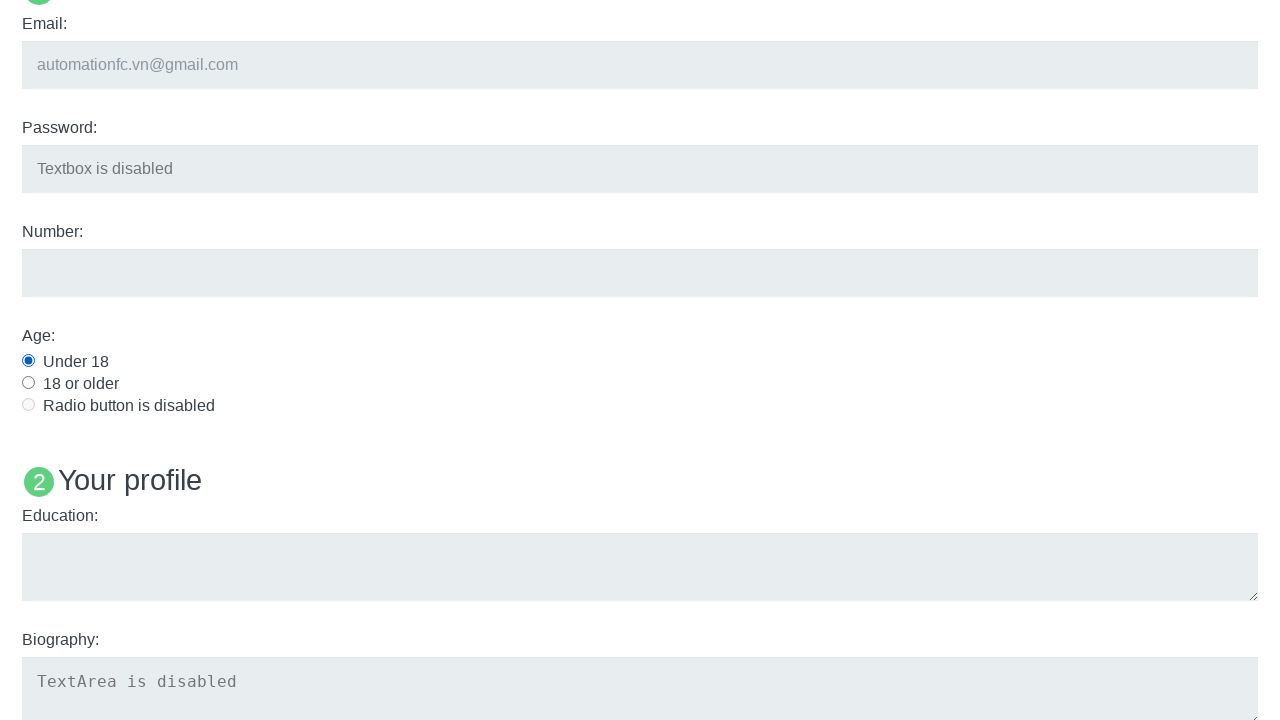

Retrieved h1 text content: 'Selenium WebDriver API'
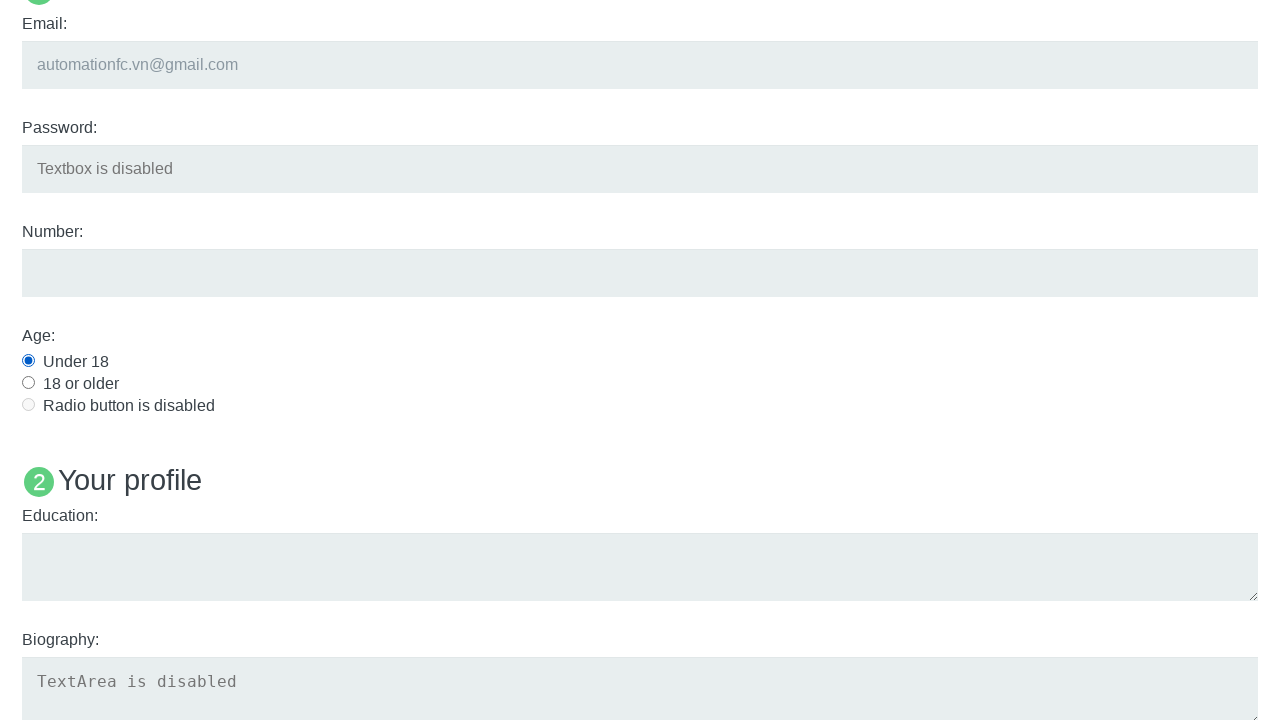

Verified User Avatar 05 h5 element is not visible
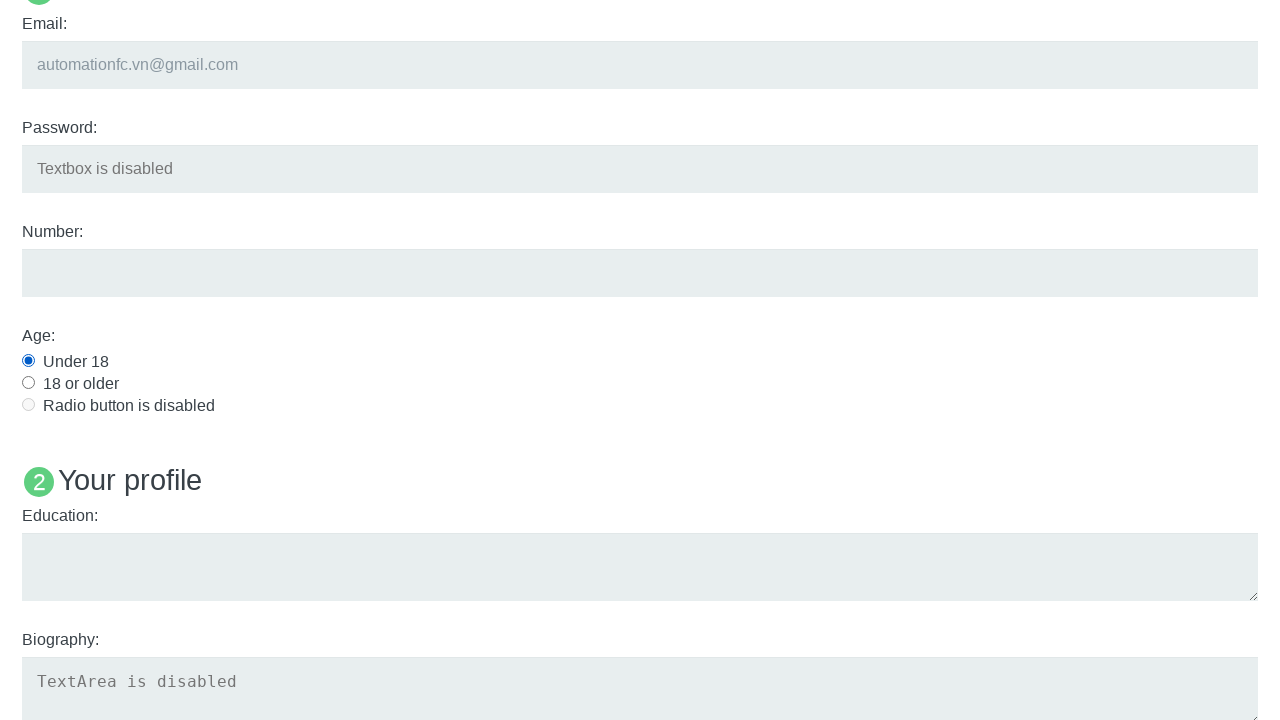

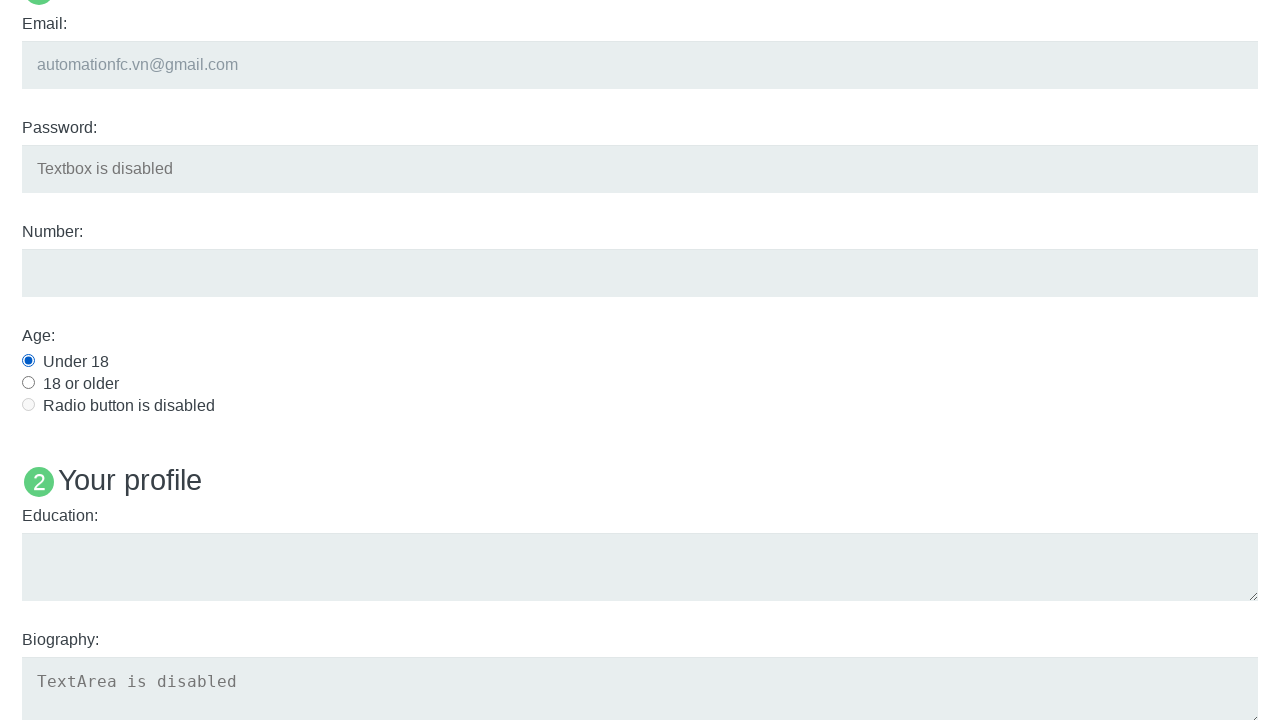